Tests the Ant Design landing page editor by scrolling through content using keyboard and mouse wheel, then clicking to add content and switching to the appstore tab

Starting URL: https://landing.ant.design/edit/#uid=646aa3eac4824014893fb091

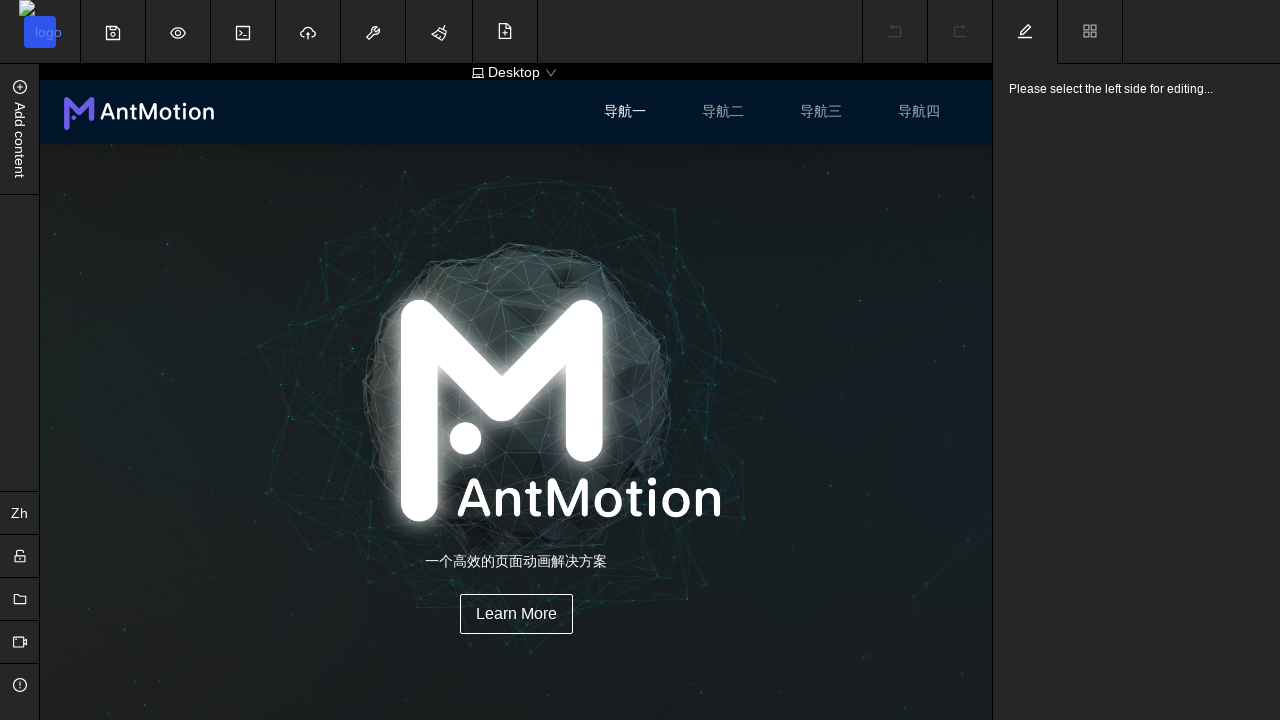

Pressed ArrowDown key
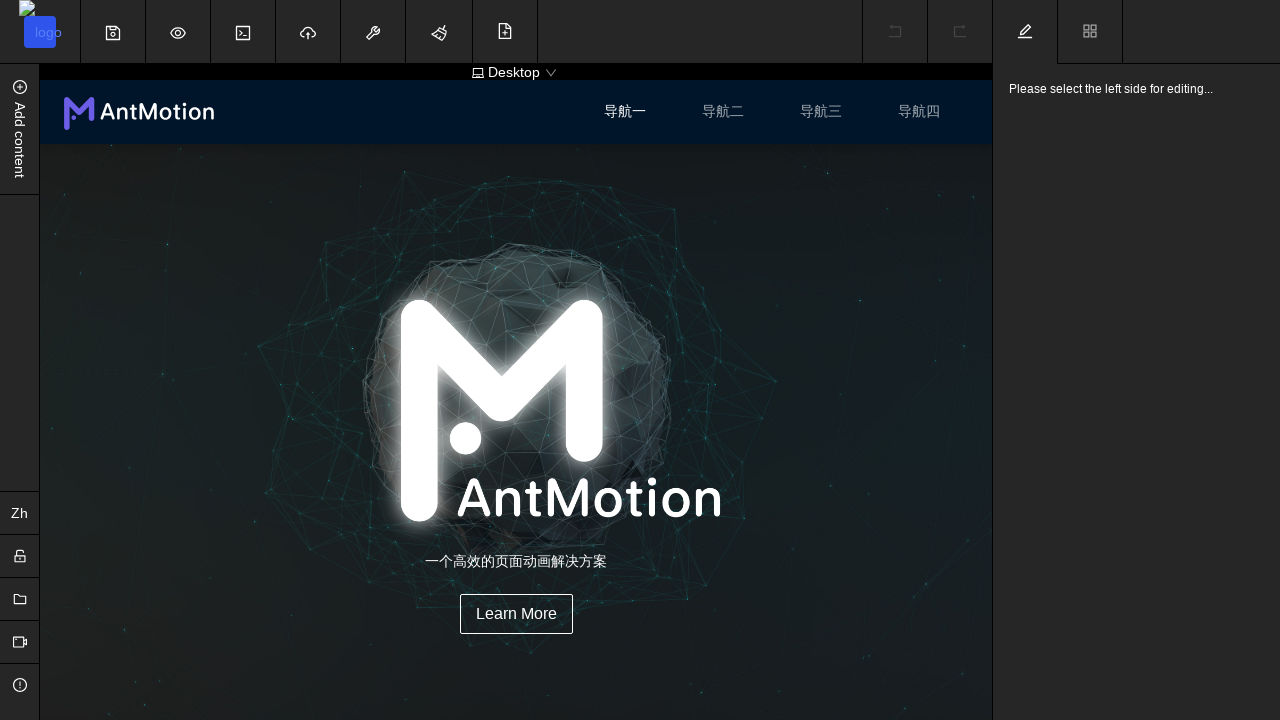

Scrolled down with mouse wheel (1/3)
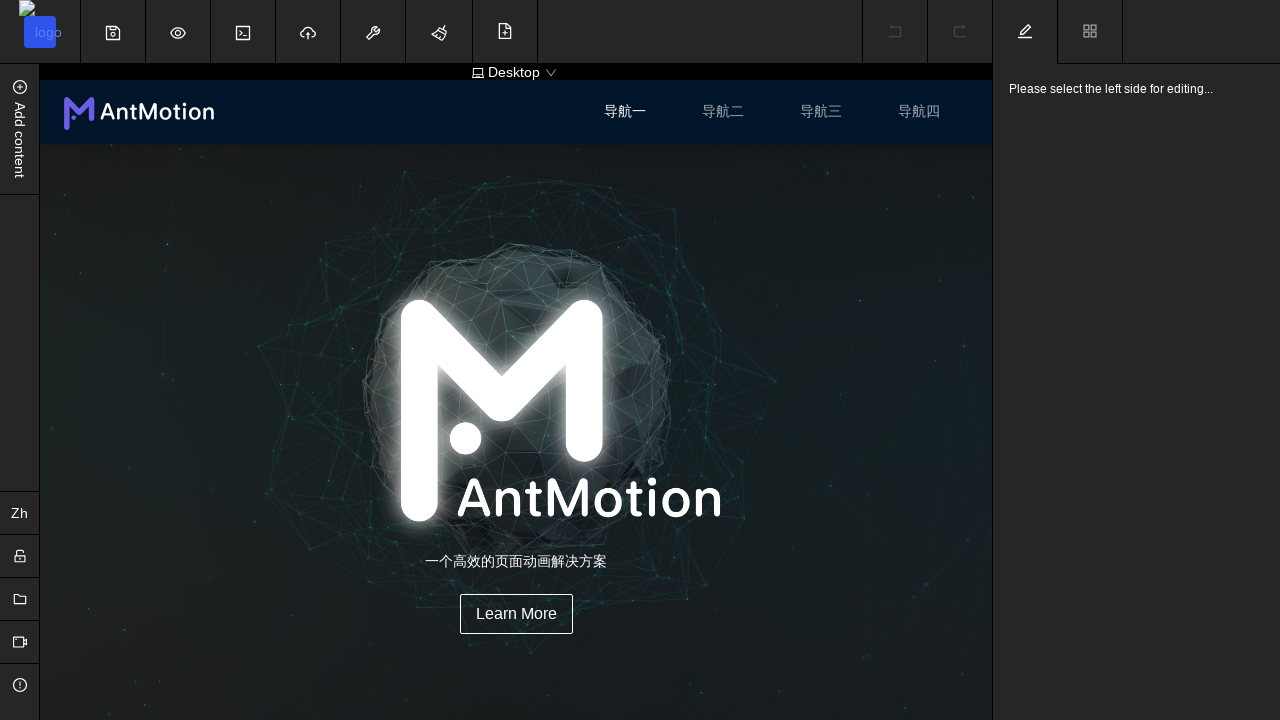

Scrolled down with mouse wheel (2/3)
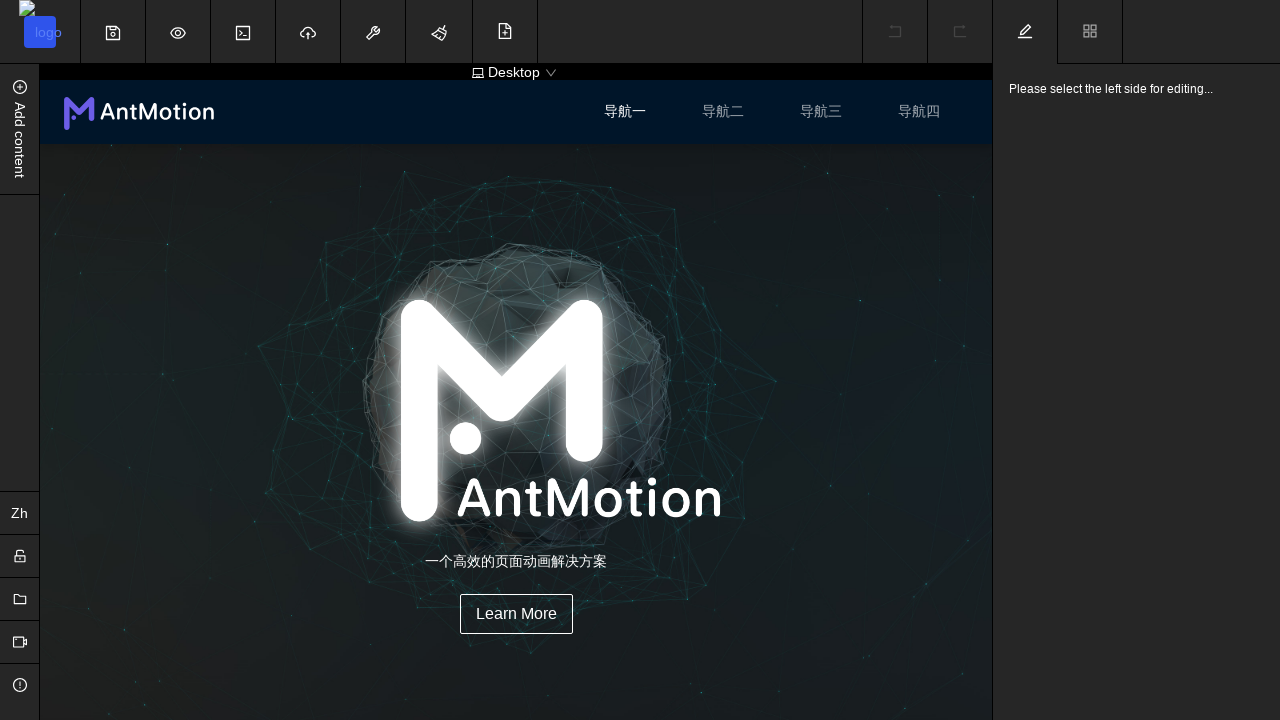

Scrolled down with mouse wheel (3/3)
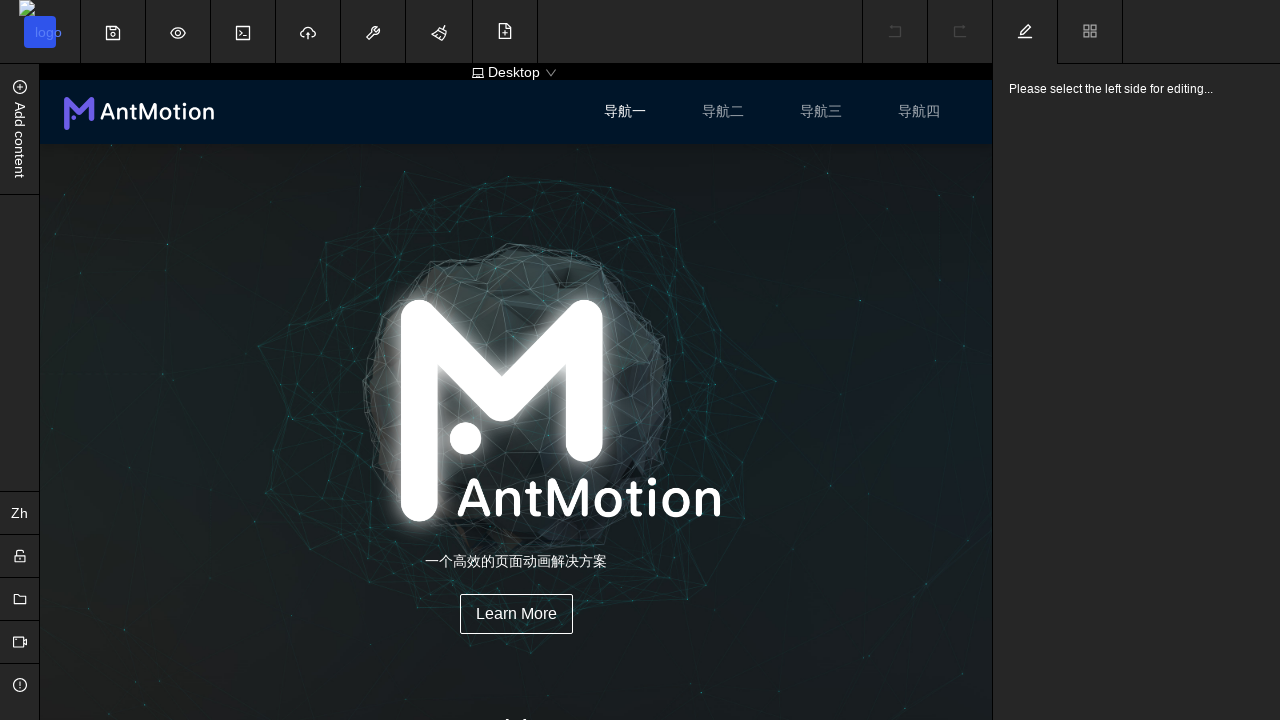

Pressed ArrowDown key
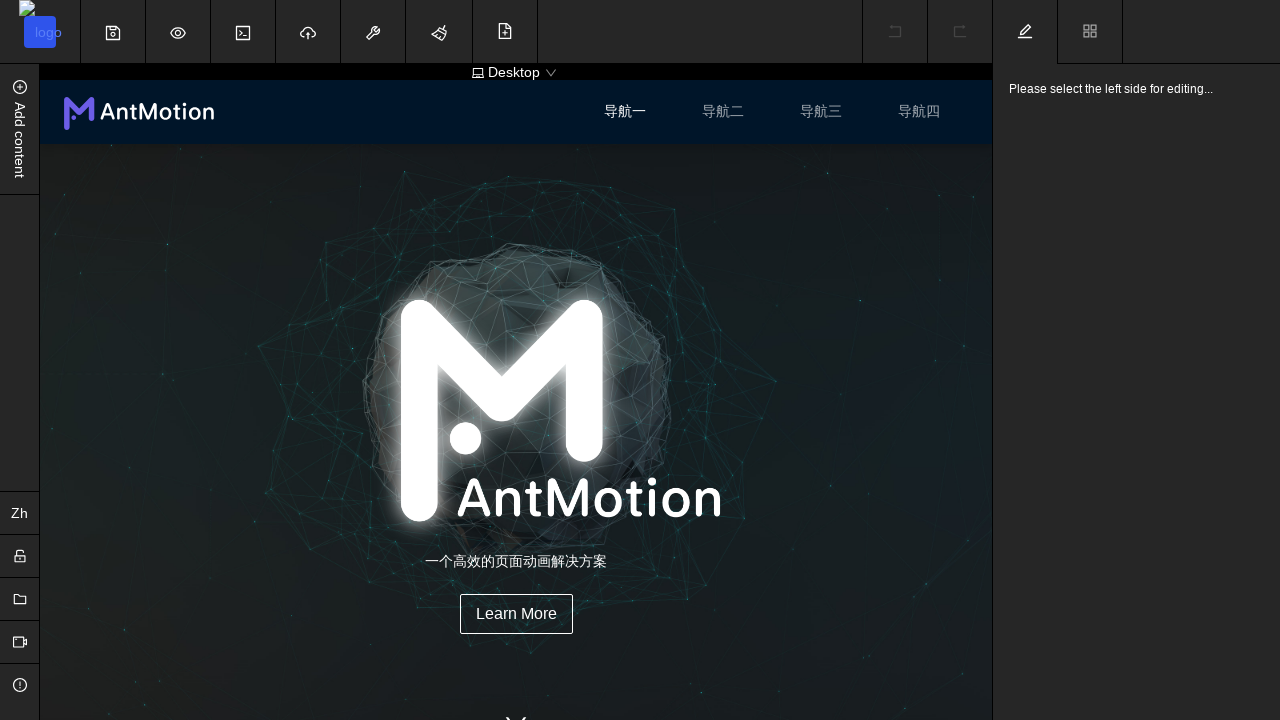

Scrolled down with mouse wheel (1/3)
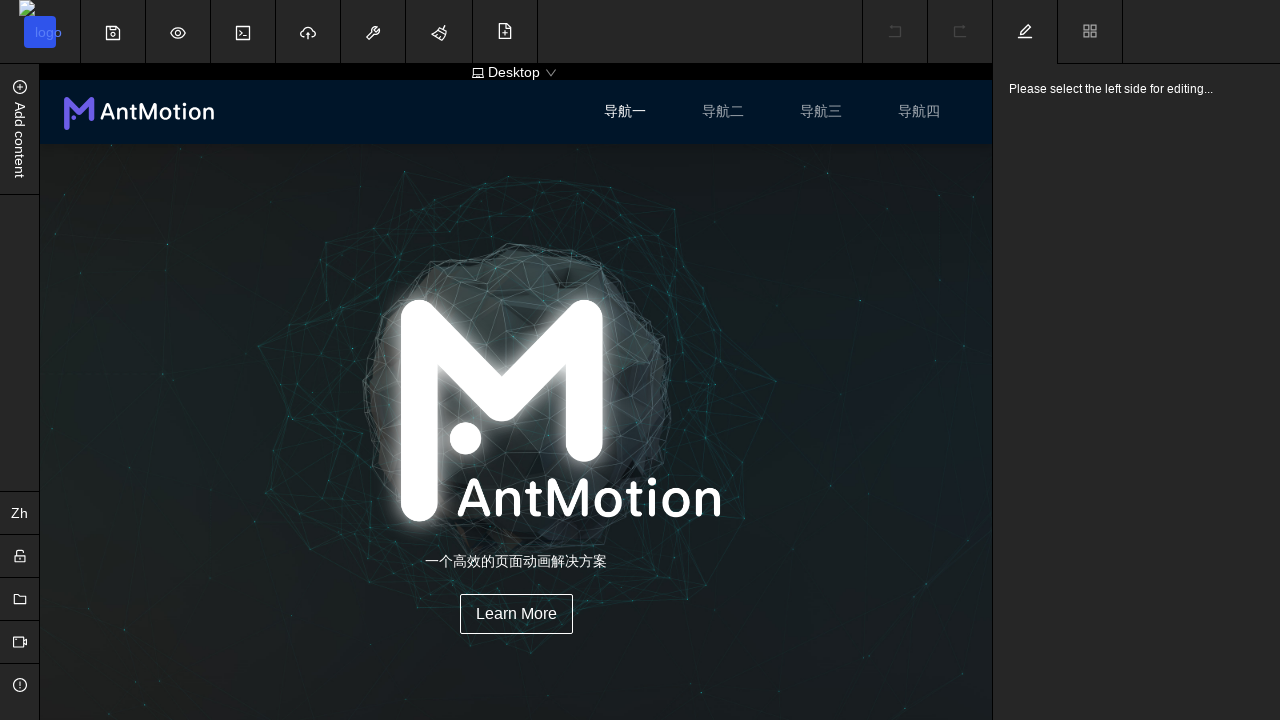

Scrolled down with mouse wheel (2/3)
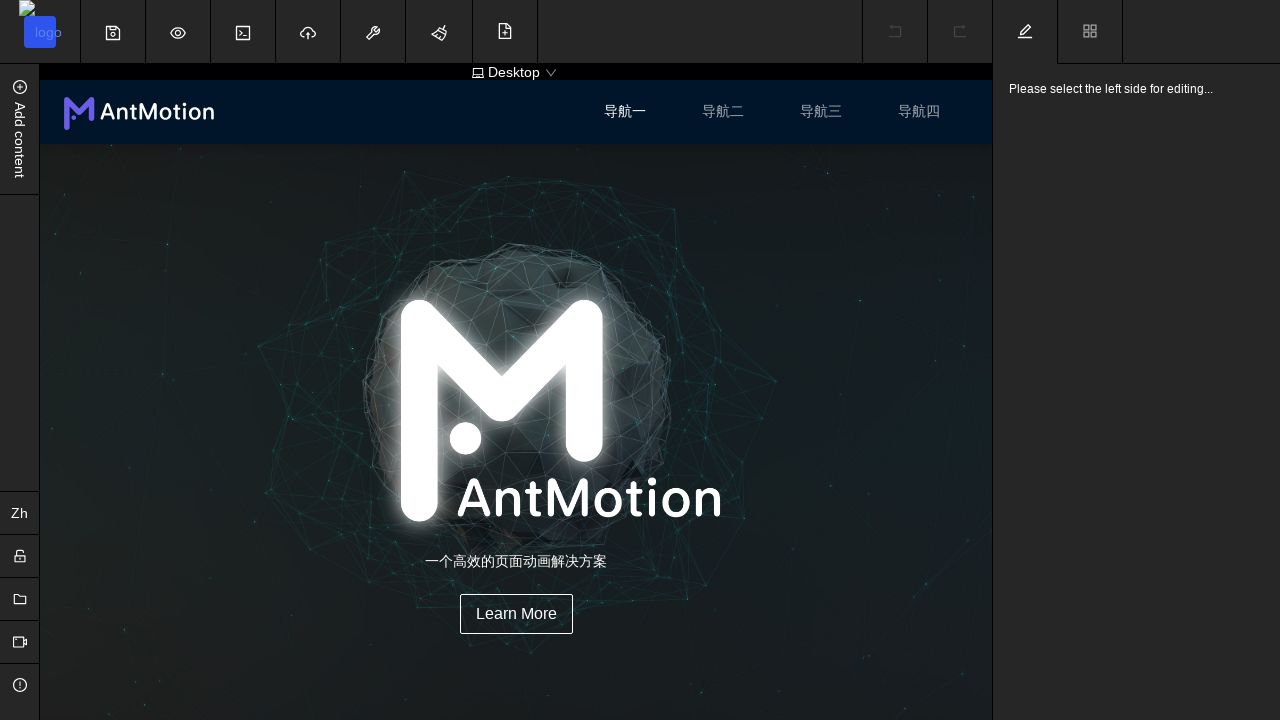

Scrolled down with mouse wheel (3/3)
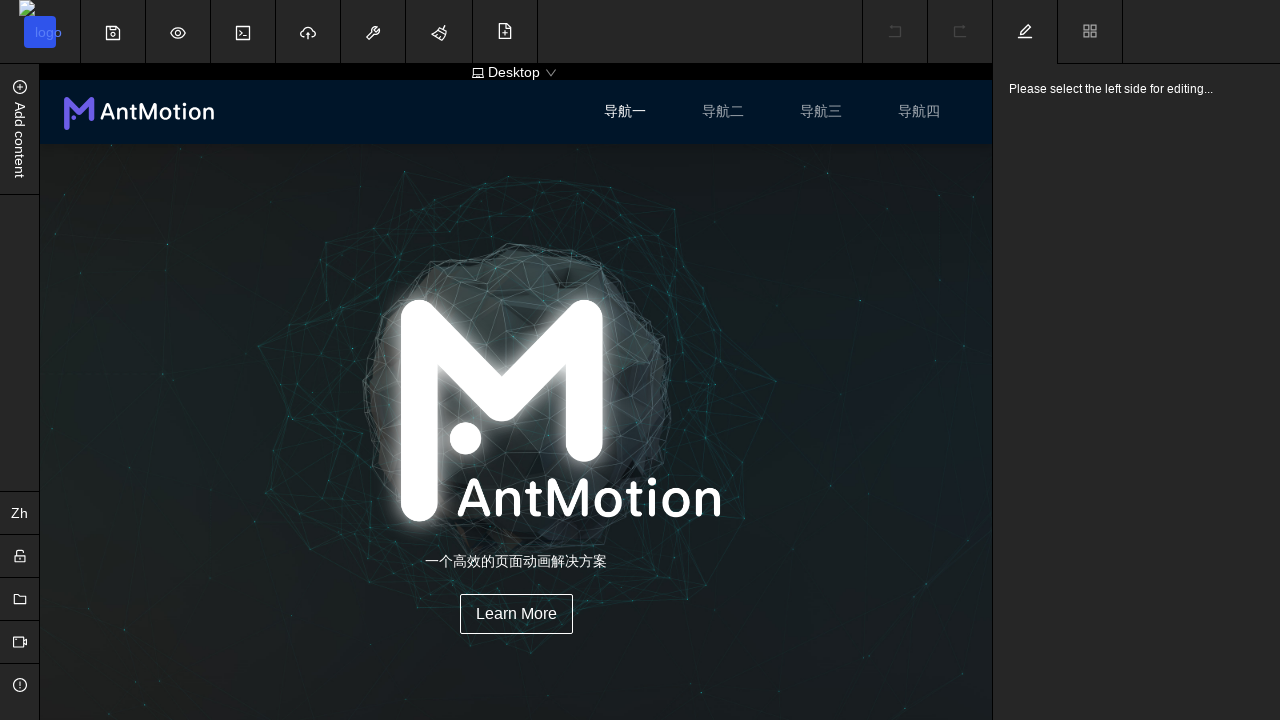

Pressed ArrowDown key
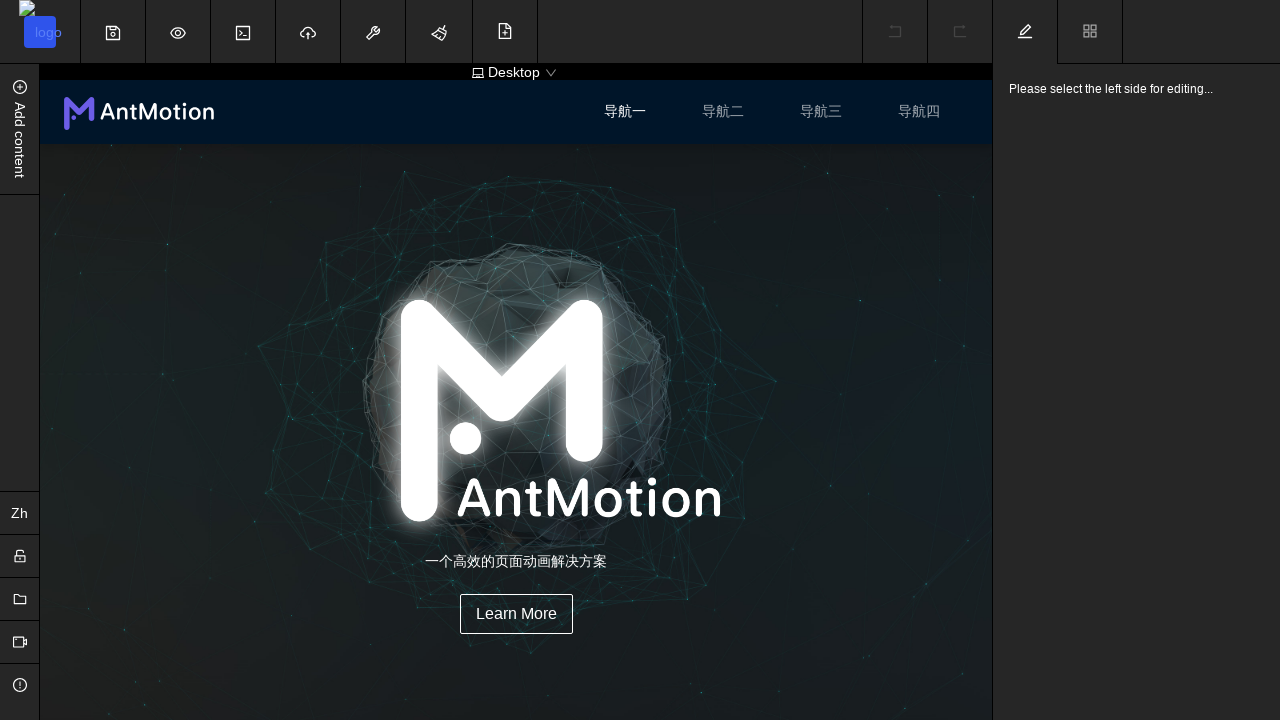

Scrolled down with mouse wheel (1/3)
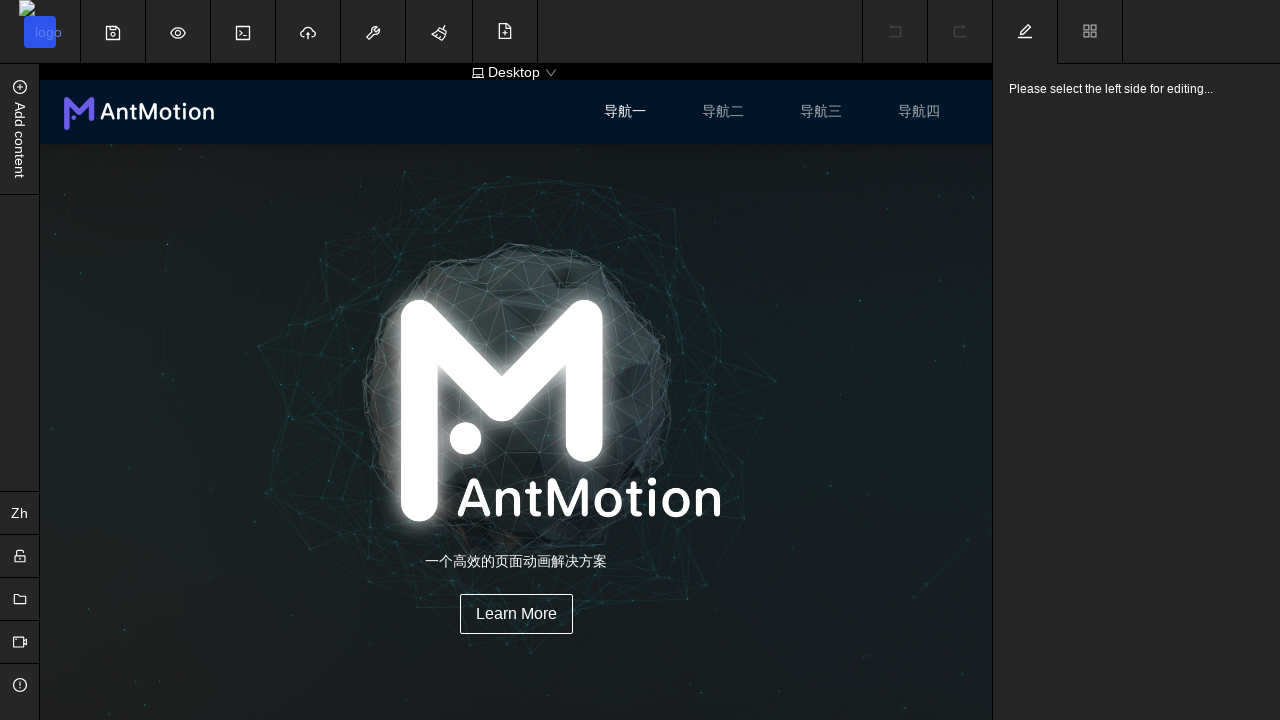

Scrolled down with mouse wheel (2/3)
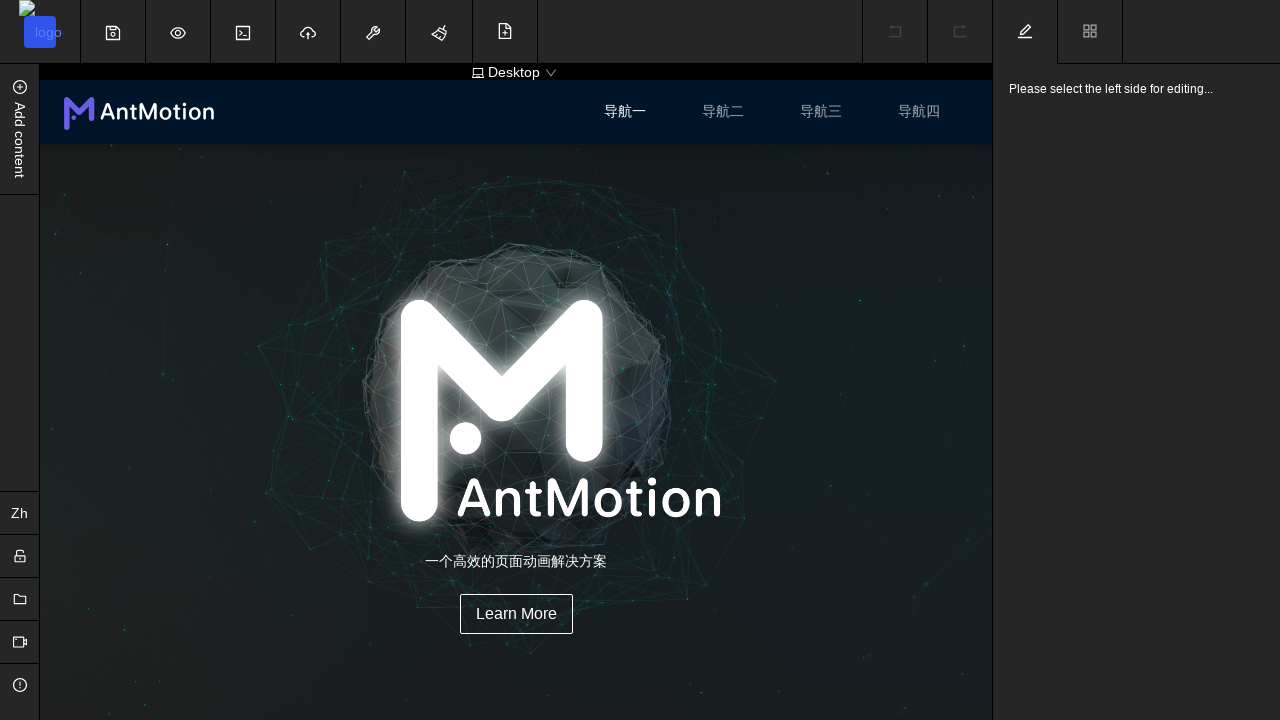

Scrolled down with mouse wheel (3/3)
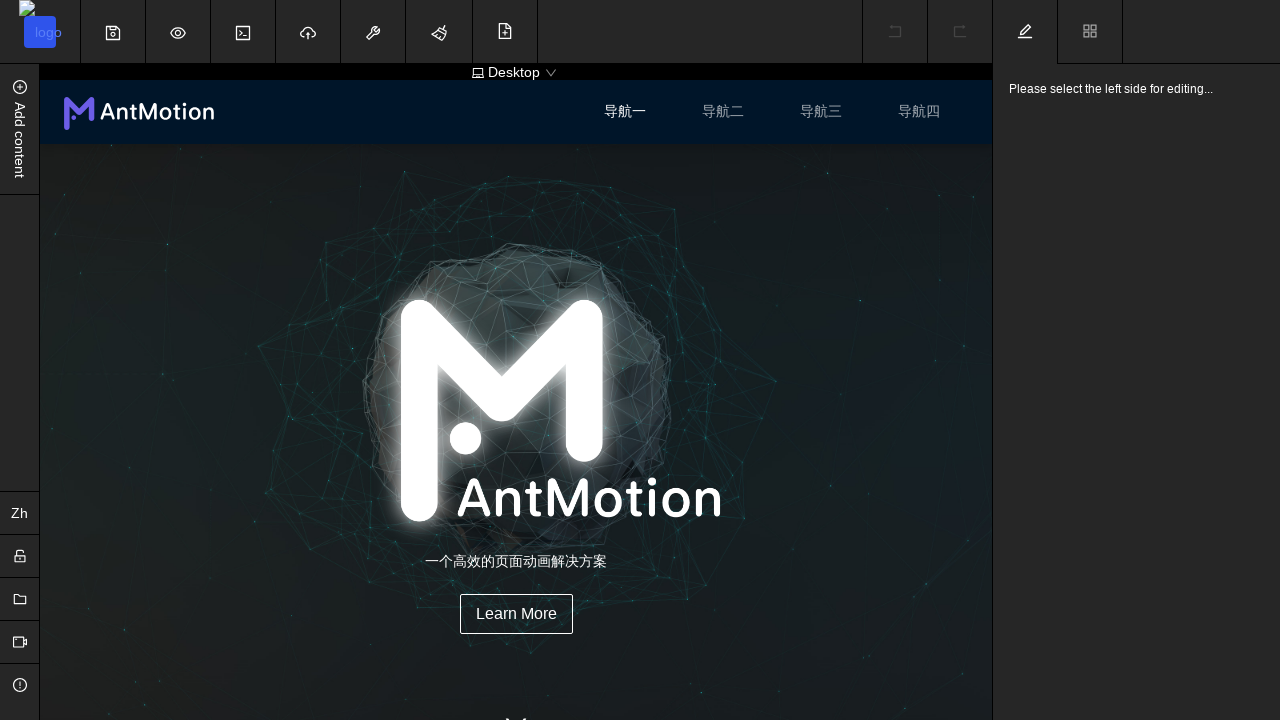

Pressed ArrowDown key
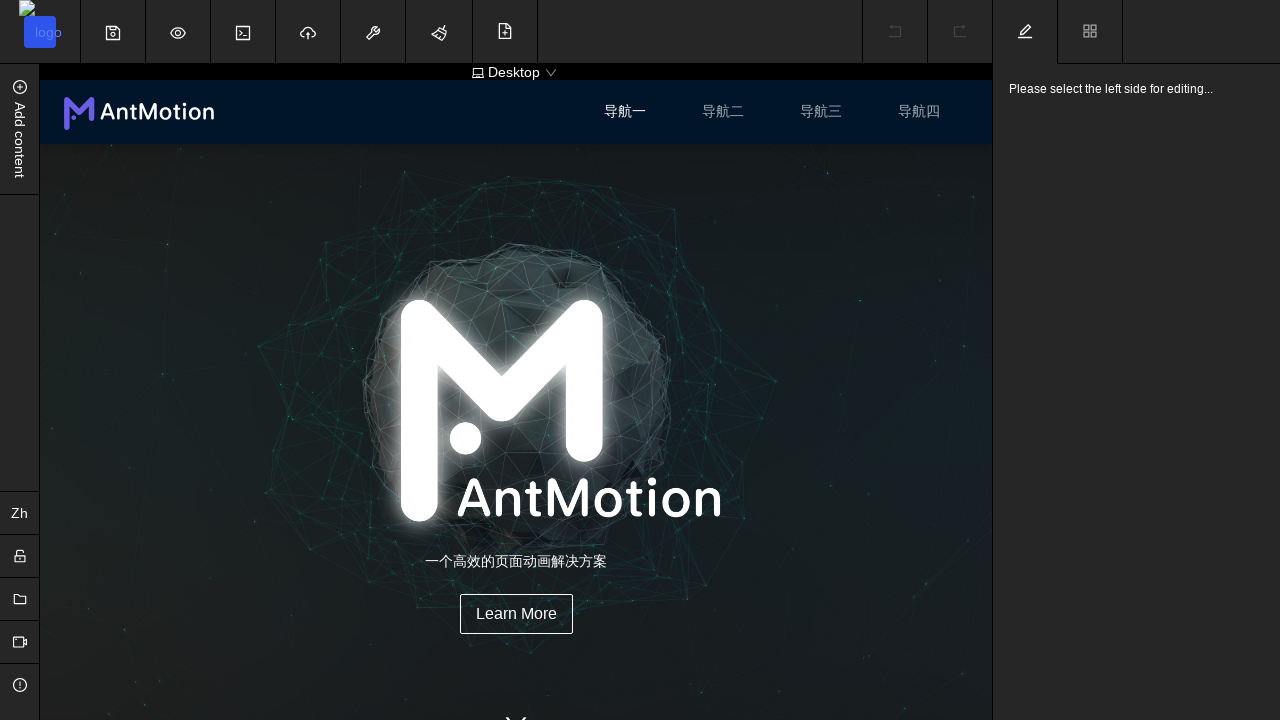

Scrolled down with mouse wheel (1/3)
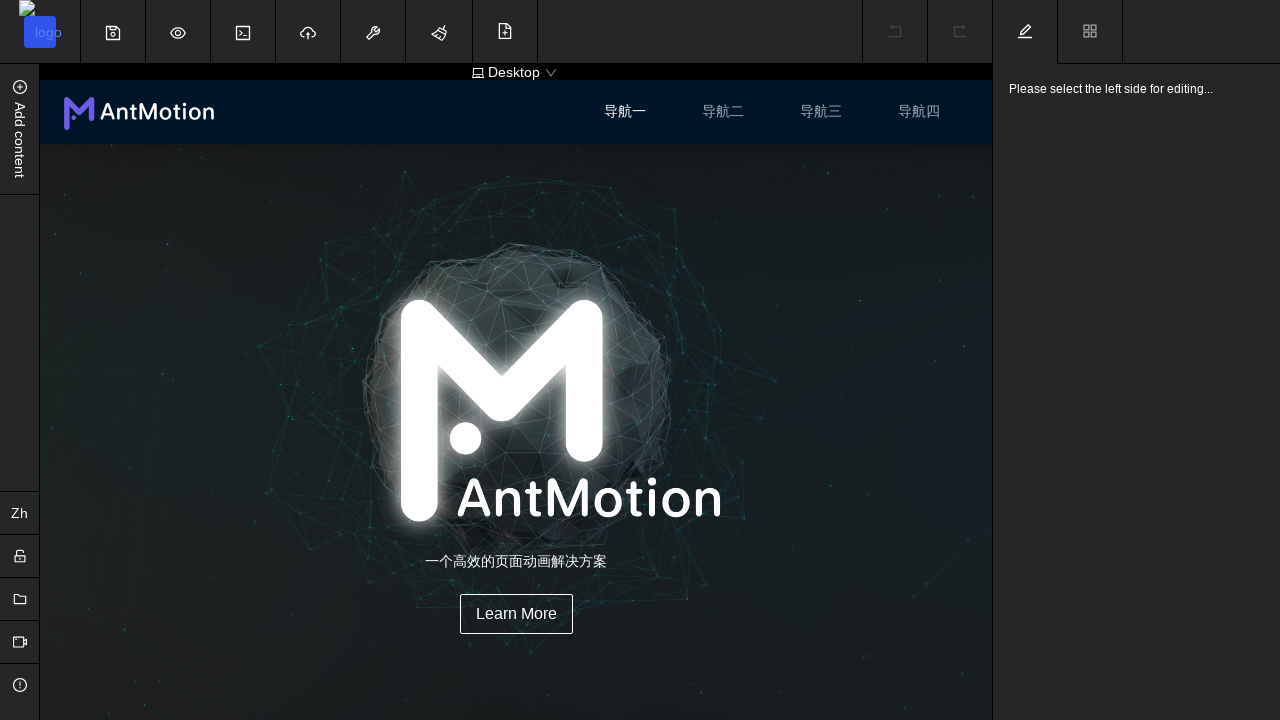

Scrolled down with mouse wheel (2/3)
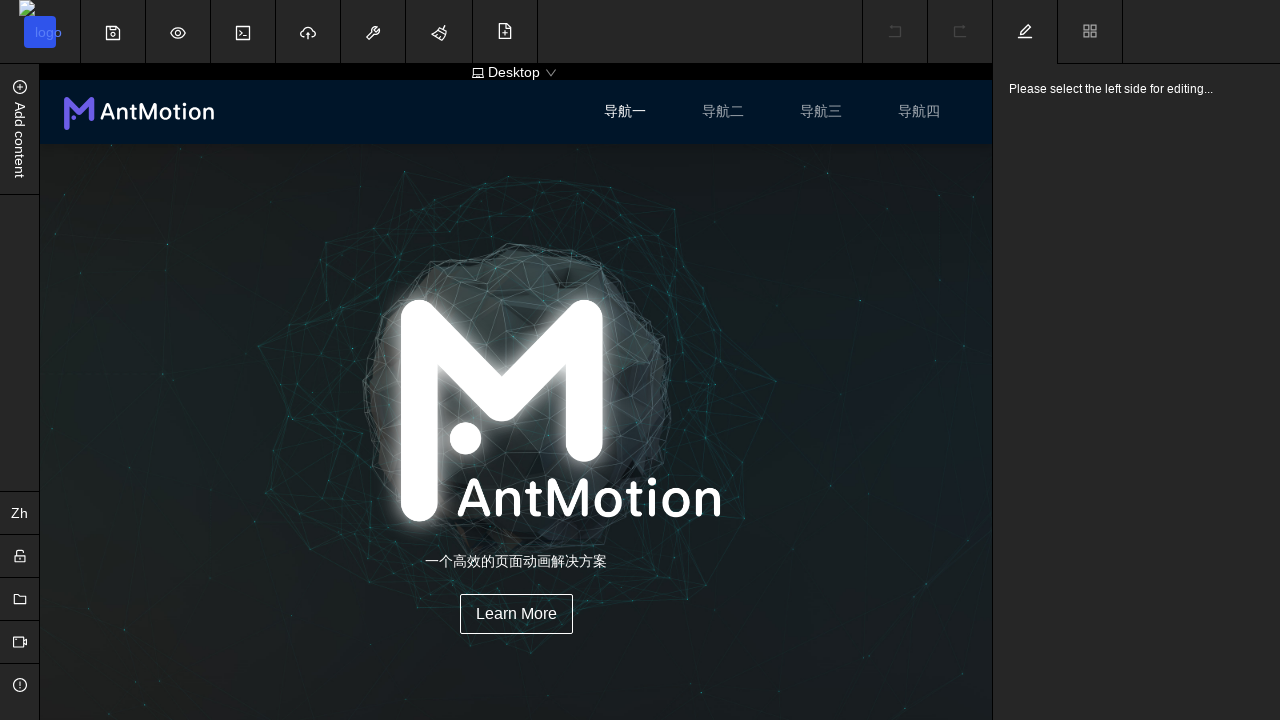

Scrolled down with mouse wheel (3/3)
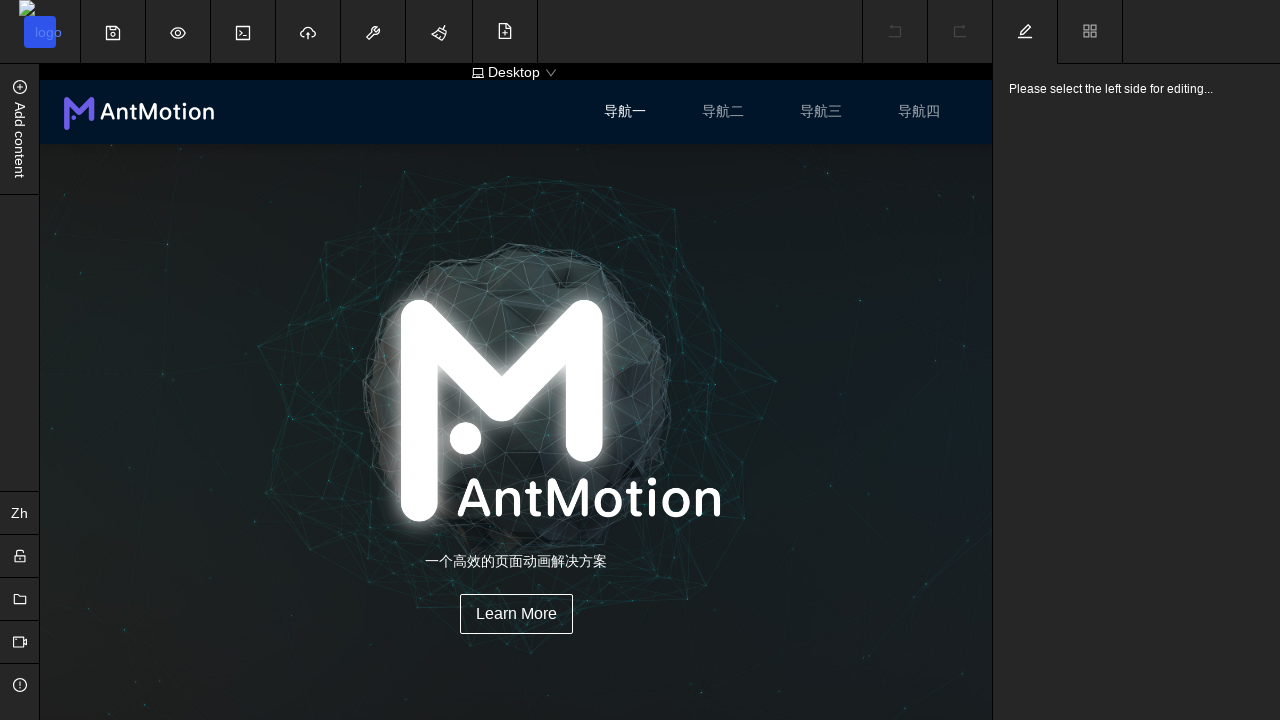

Clicked on 'Add content' text at (20, 130) on internal:text="Add content"i
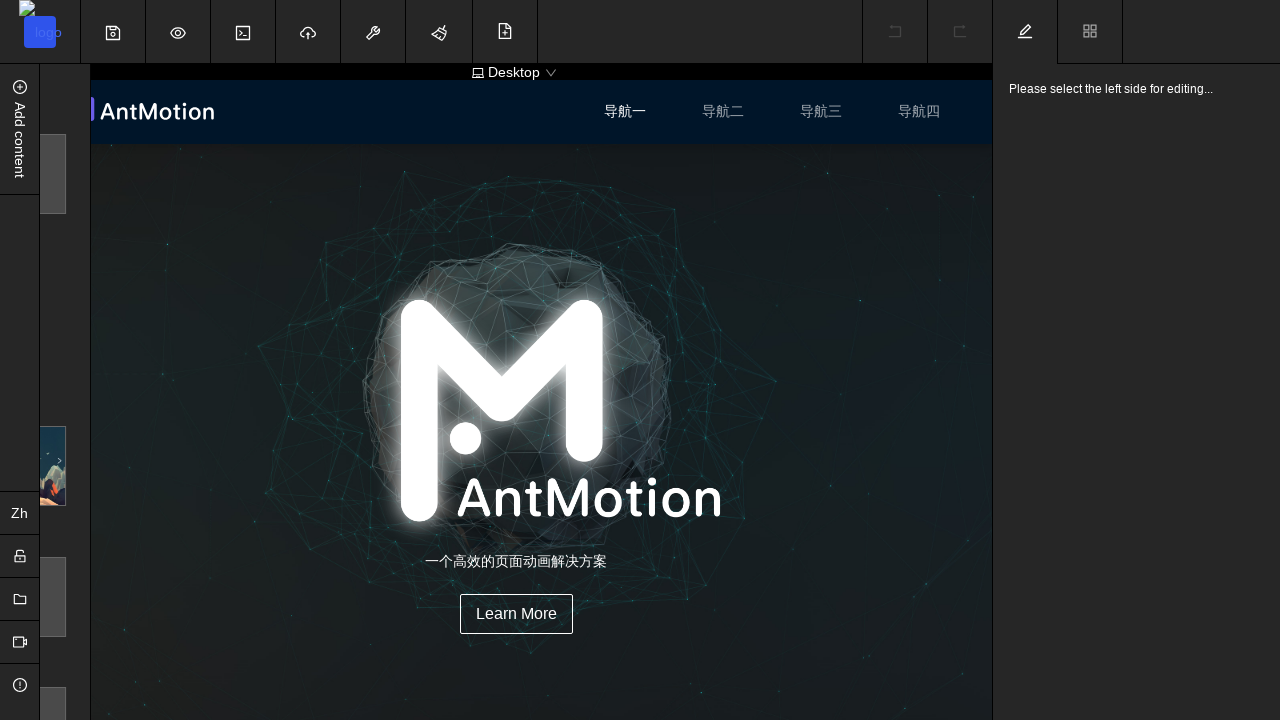

Clicked on the appstore tab at (1090, 32) on internal:role=tab[name="appstore"i]
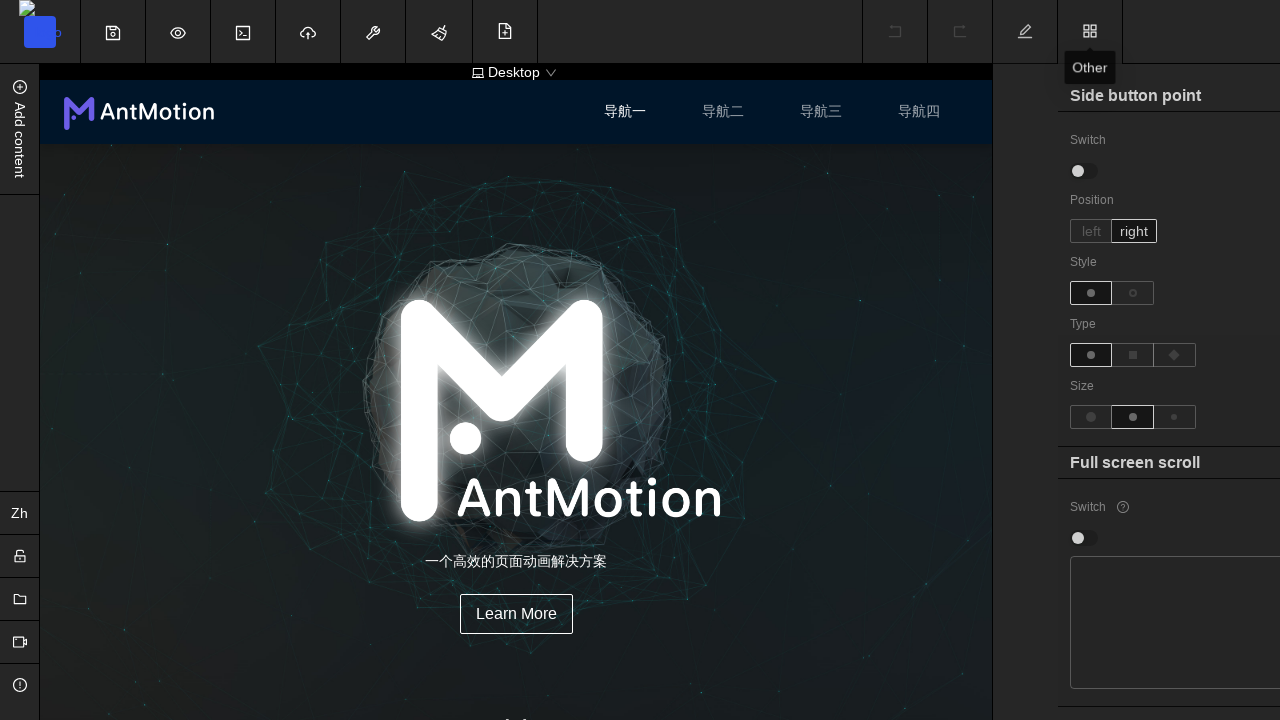

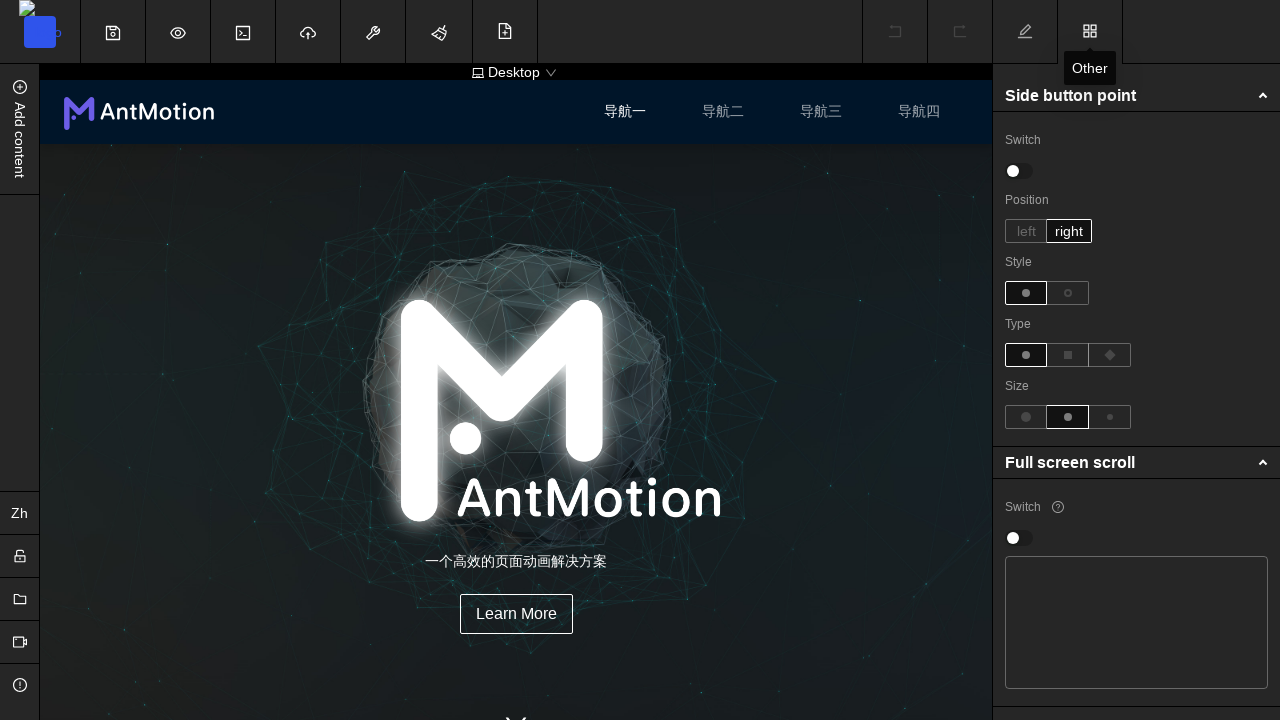